Tests various UI elements on a practice automation page including radio buttons, dropdowns, checkboxes, alert handling, and confirm dialogs. The test interacts with form elements and validates their states.

Starting URL: https://www.rahulshettyacademy.com/AutomationPractice/

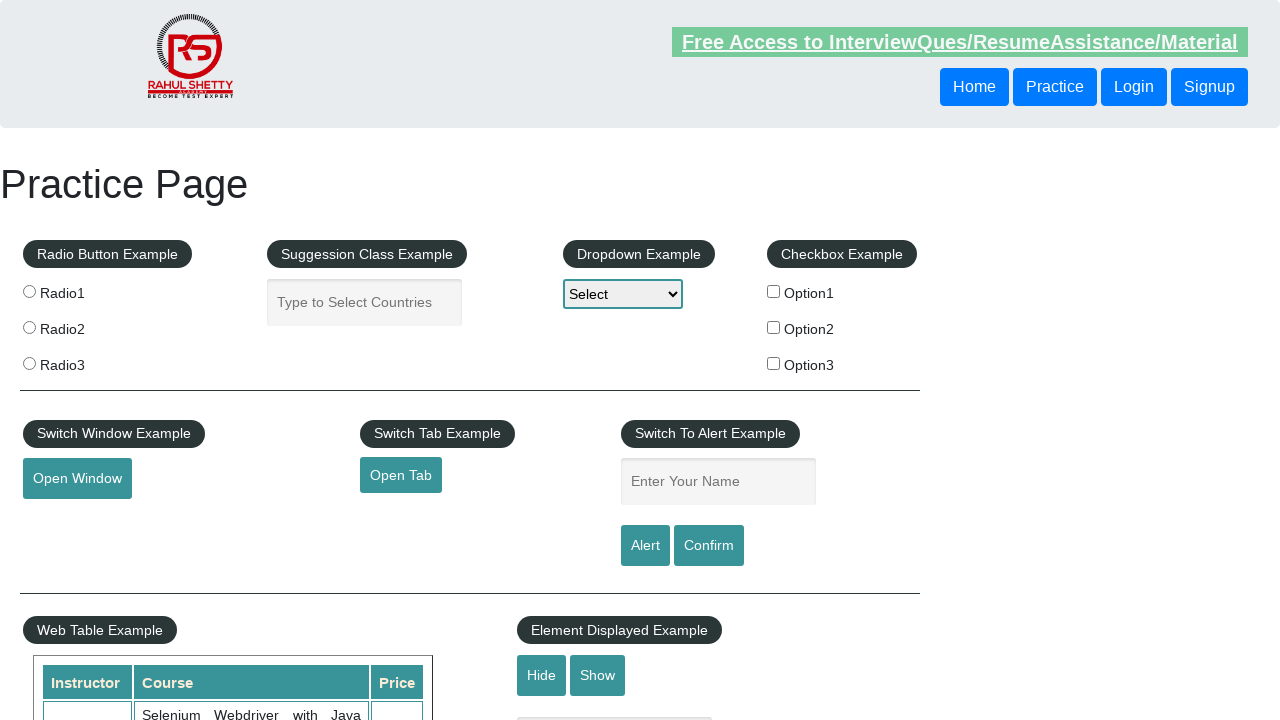

Clicked radio button 2 at (29, 327) on input[value='radio2']
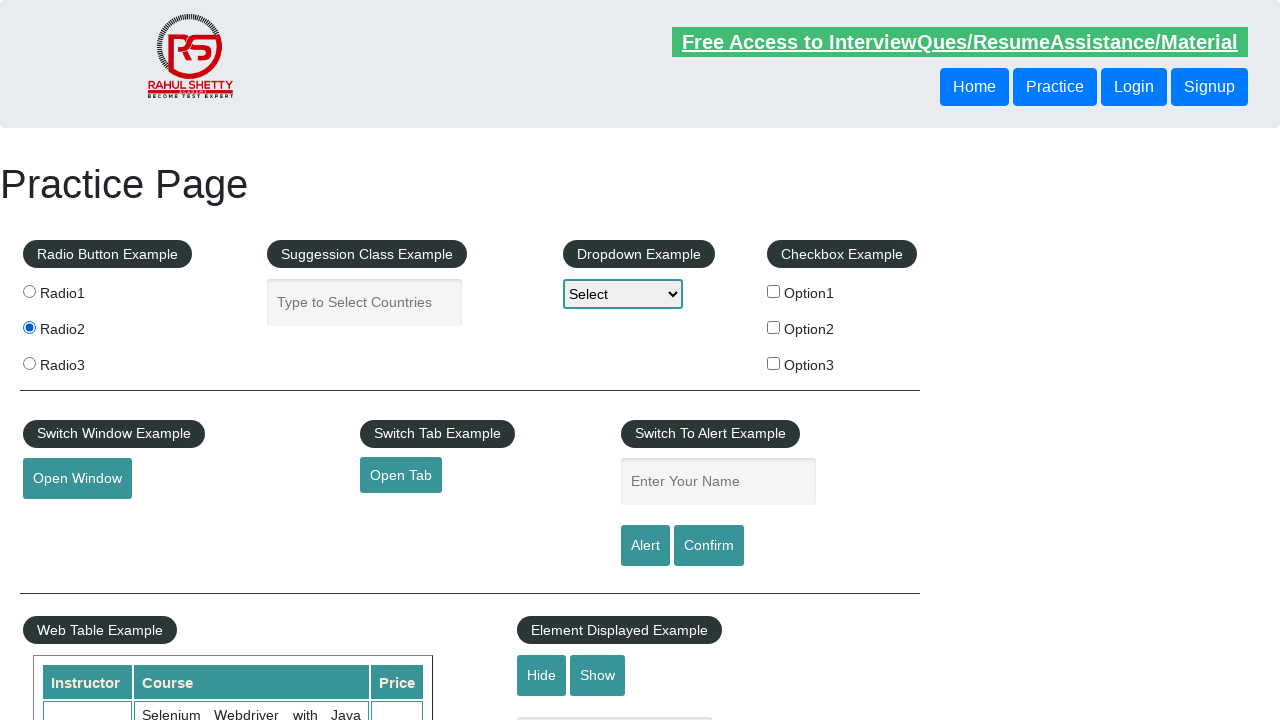

Selected Option2 from dropdown on #dropdown-class-example
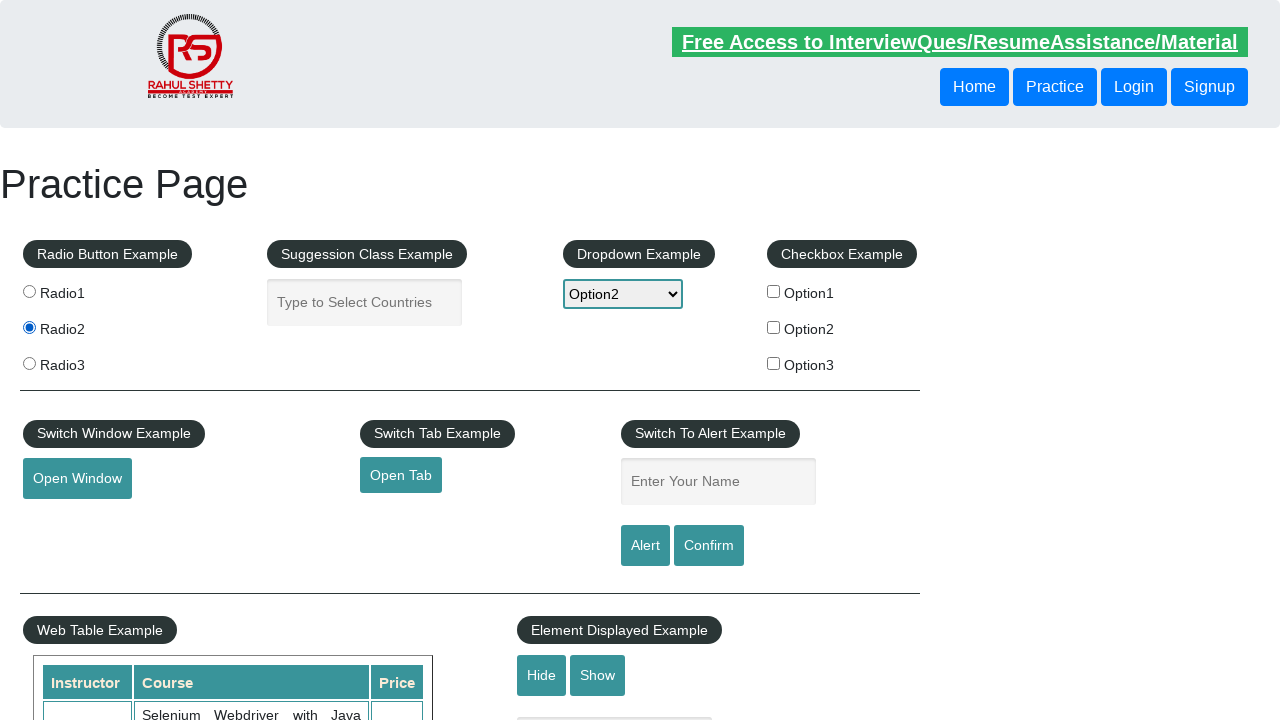

Clicked checkbox option 3 at (774, 363) on #checkBoxOption3
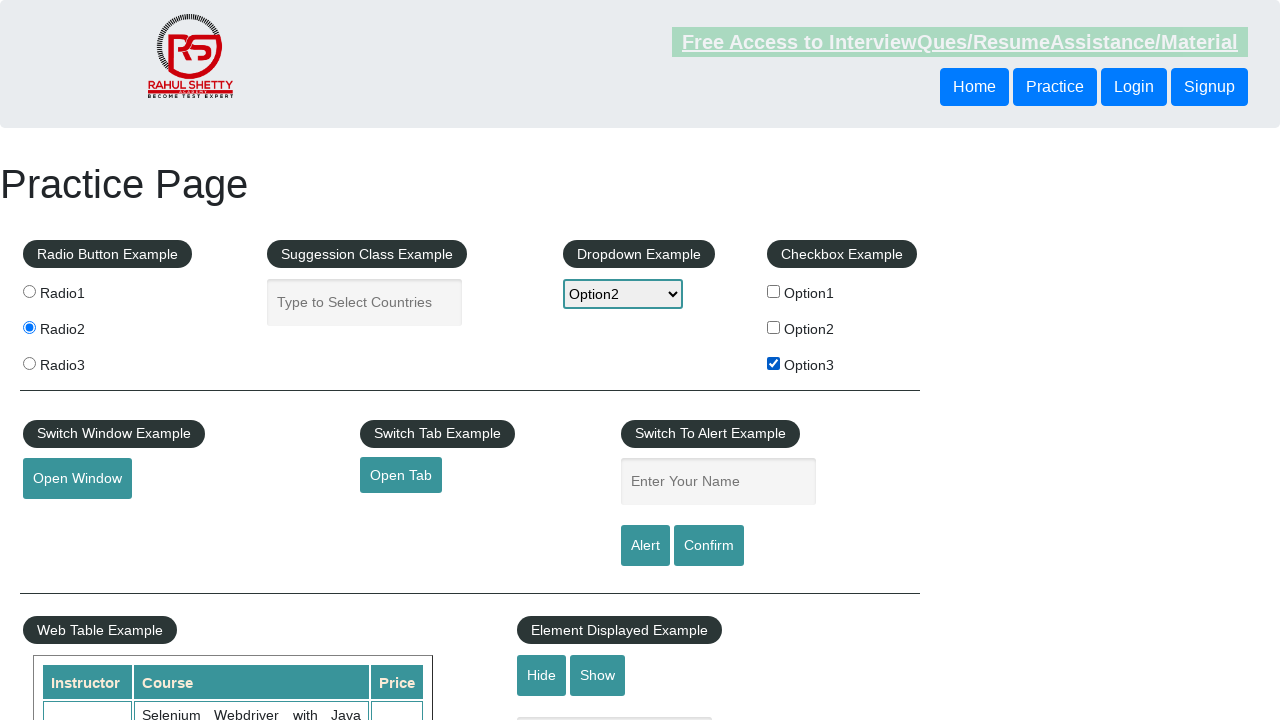

Toggled checkbox option 3 (iteration 1) at (774, 363) on #checkBoxOption3
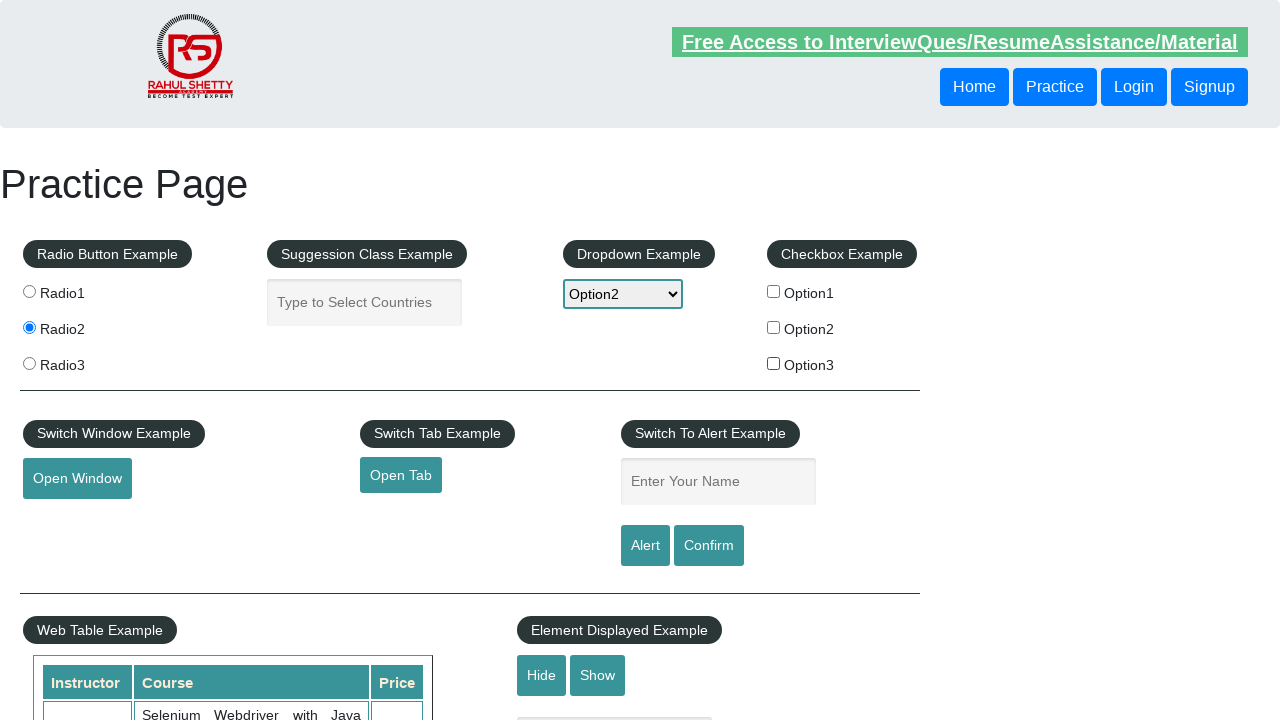

Waited 500ms
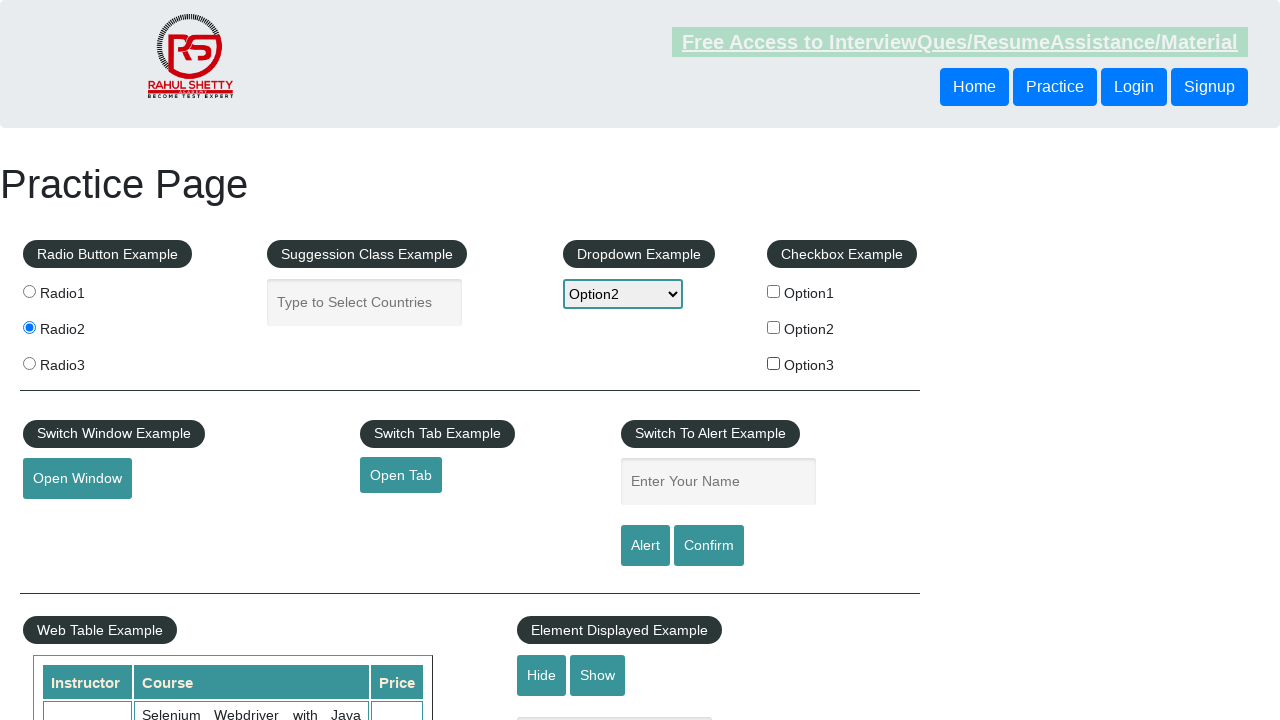

Toggled checkbox option 3 back (iteration 1) at (774, 363) on #checkBoxOption3
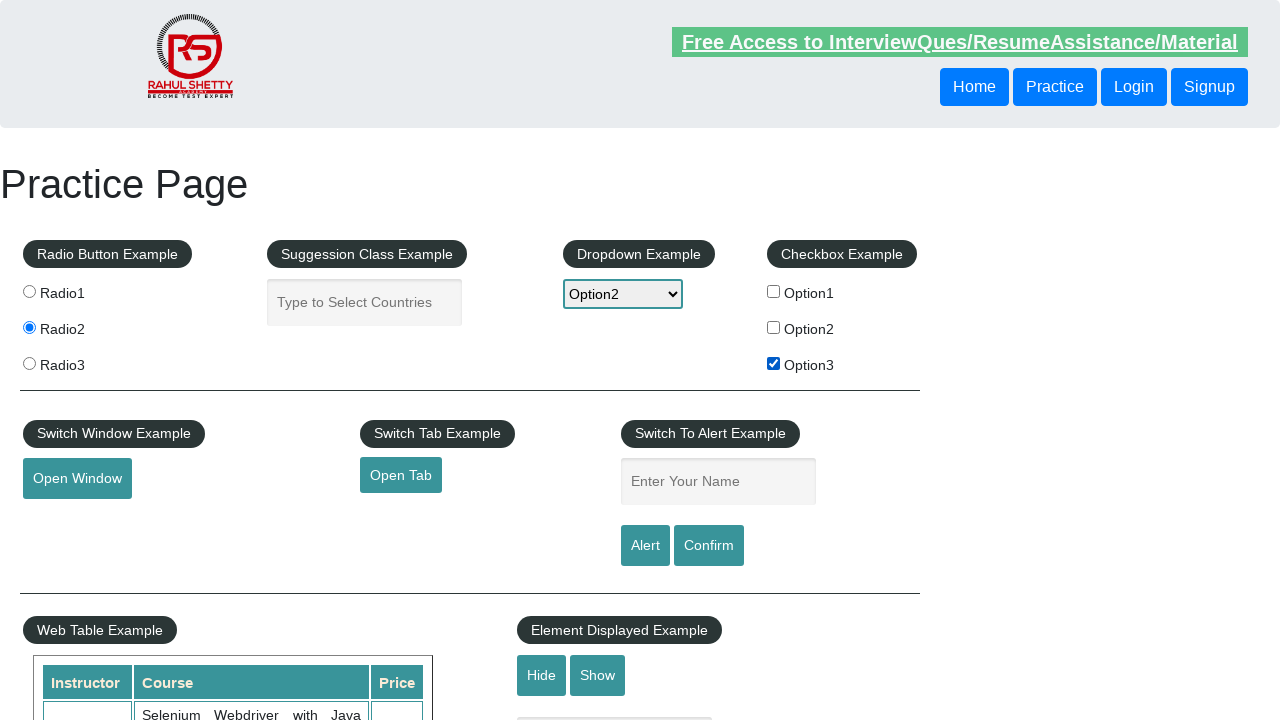

Toggled checkbox option 3 (iteration 2) at (774, 363) on #checkBoxOption3
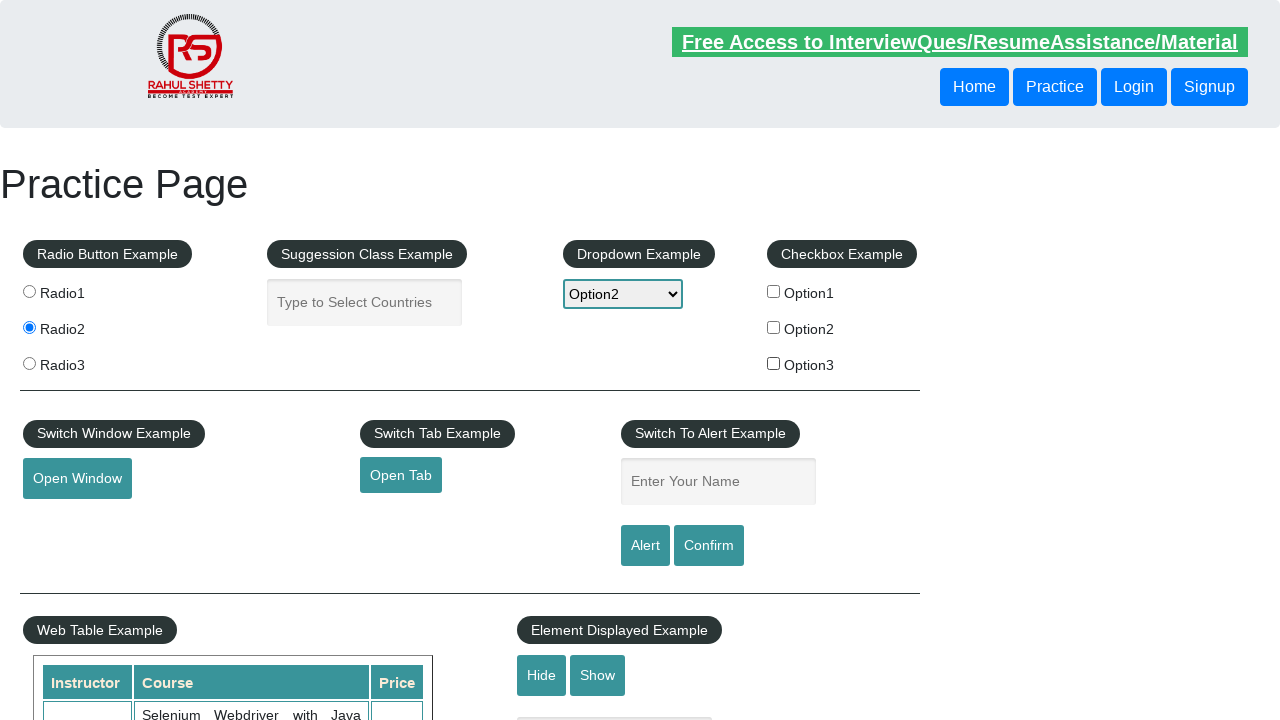

Waited 500ms
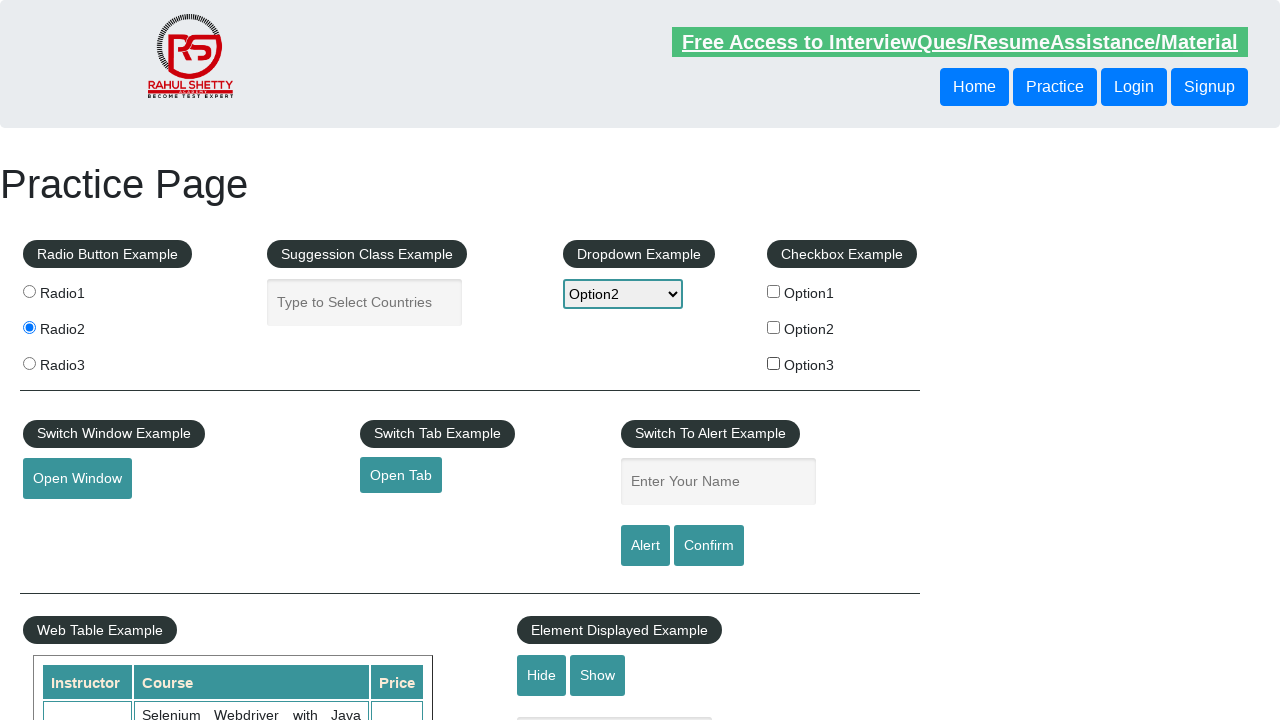

Toggled checkbox option 3 back (iteration 2) at (774, 363) on #checkBoxOption3
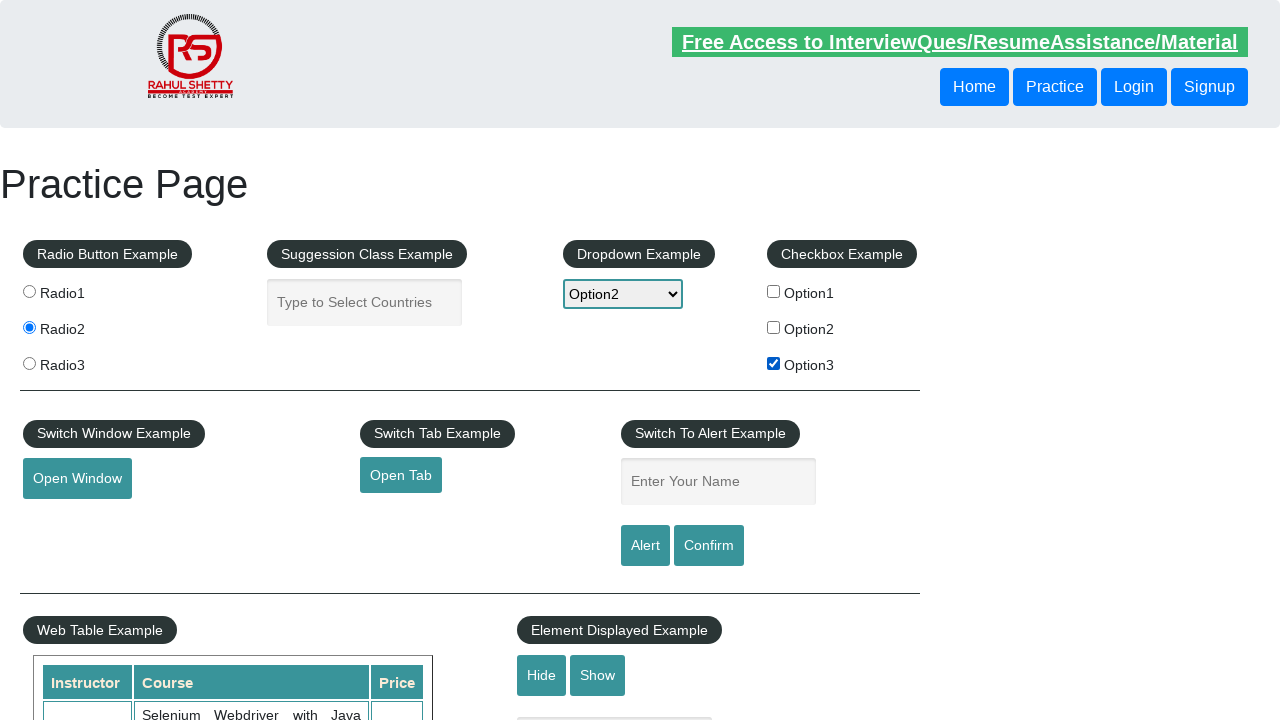

Toggled checkbox option 3 (iteration 3) at (774, 363) on #checkBoxOption3
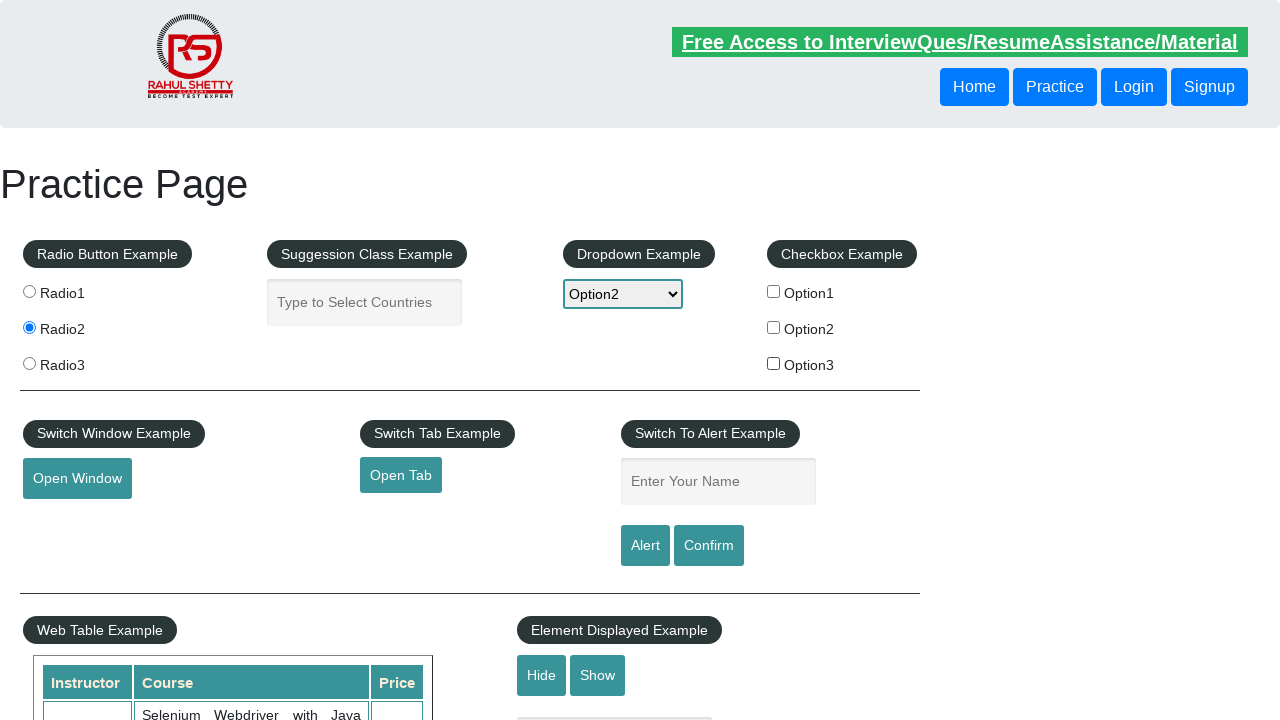

Waited 500ms
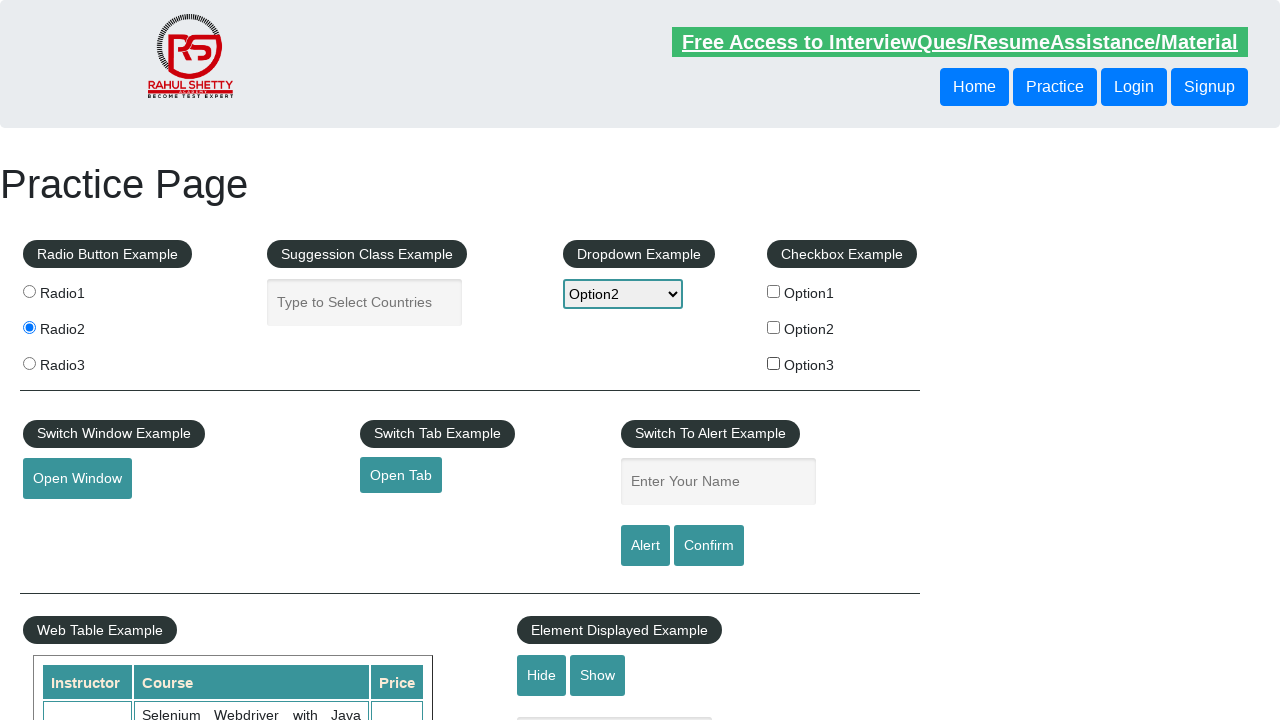

Toggled checkbox option 3 back (iteration 3) at (774, 363) on #checkBoxOption3
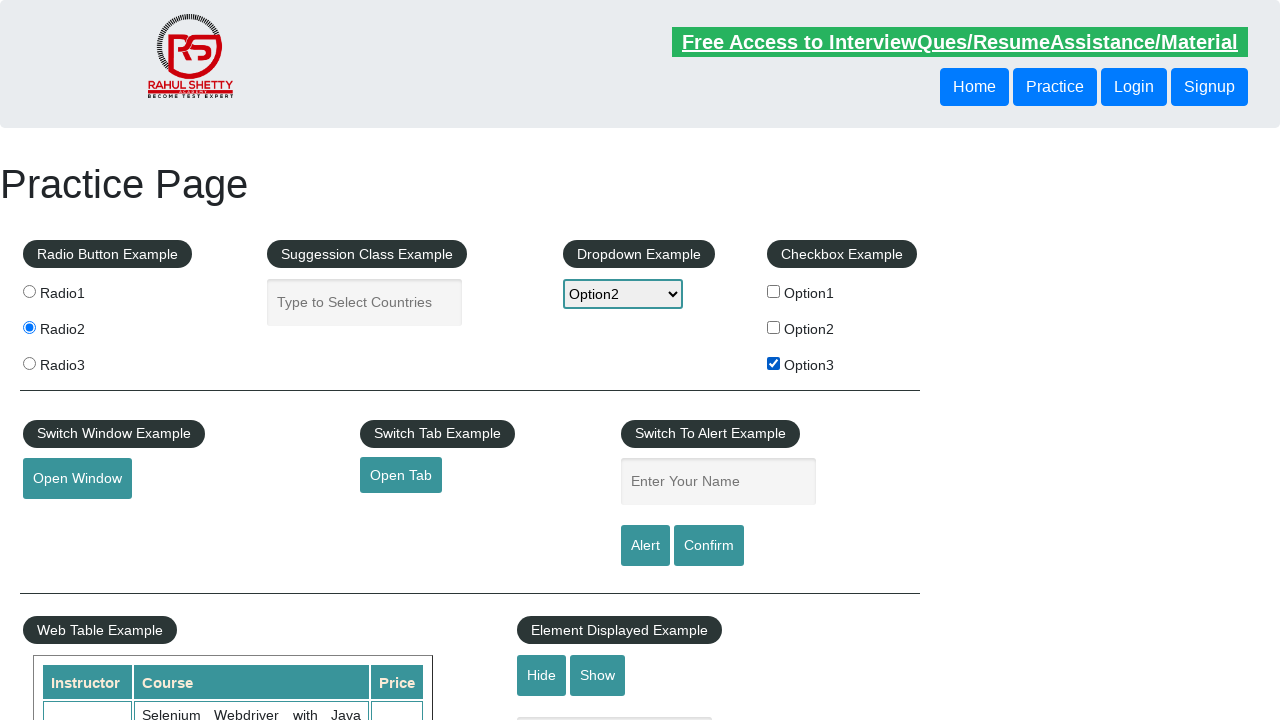

Entered name 'Vikram Kumar' in name field on input#name
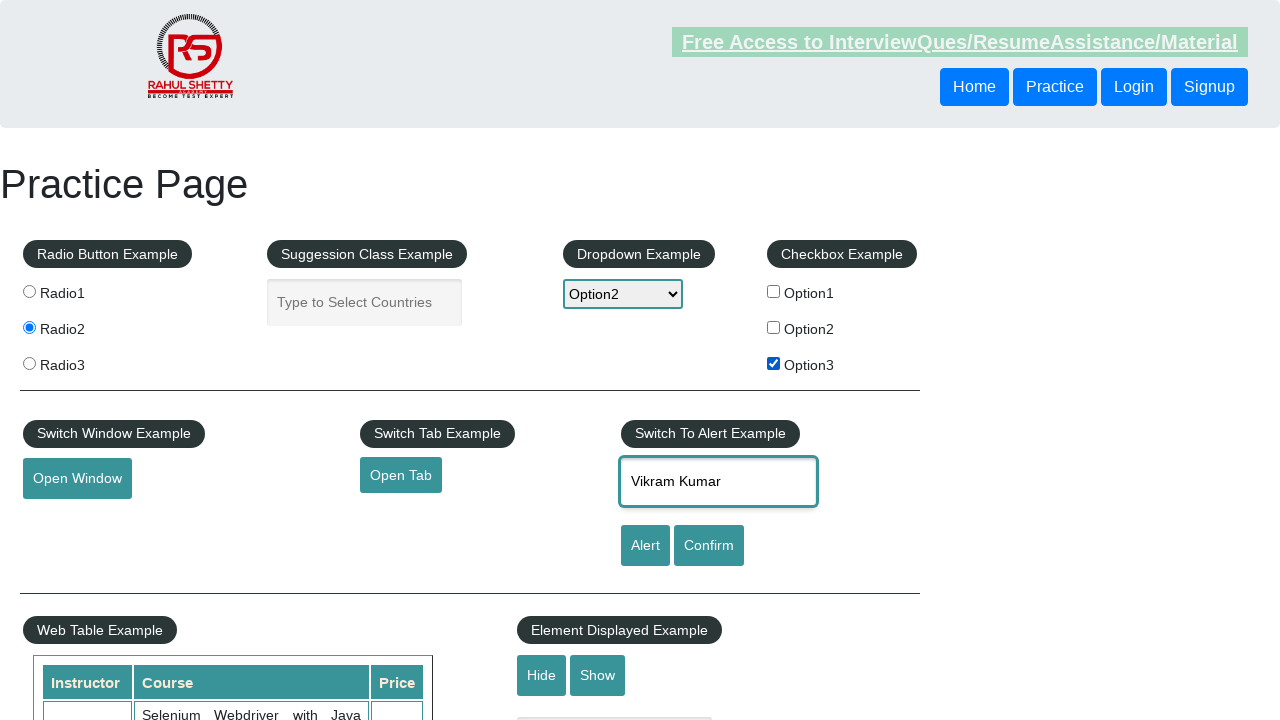

Clicked alert button to trigger alert at (645, 546) on #alertbtn
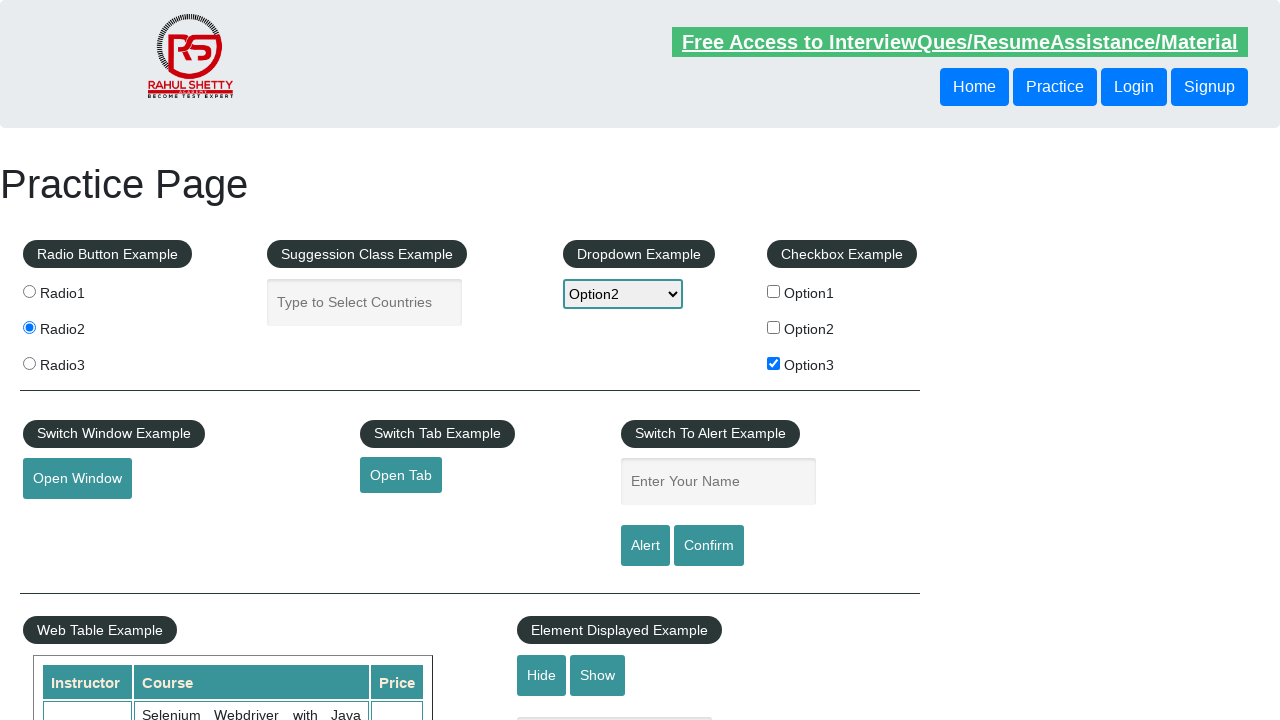

Set up dialog handler to accept alerts
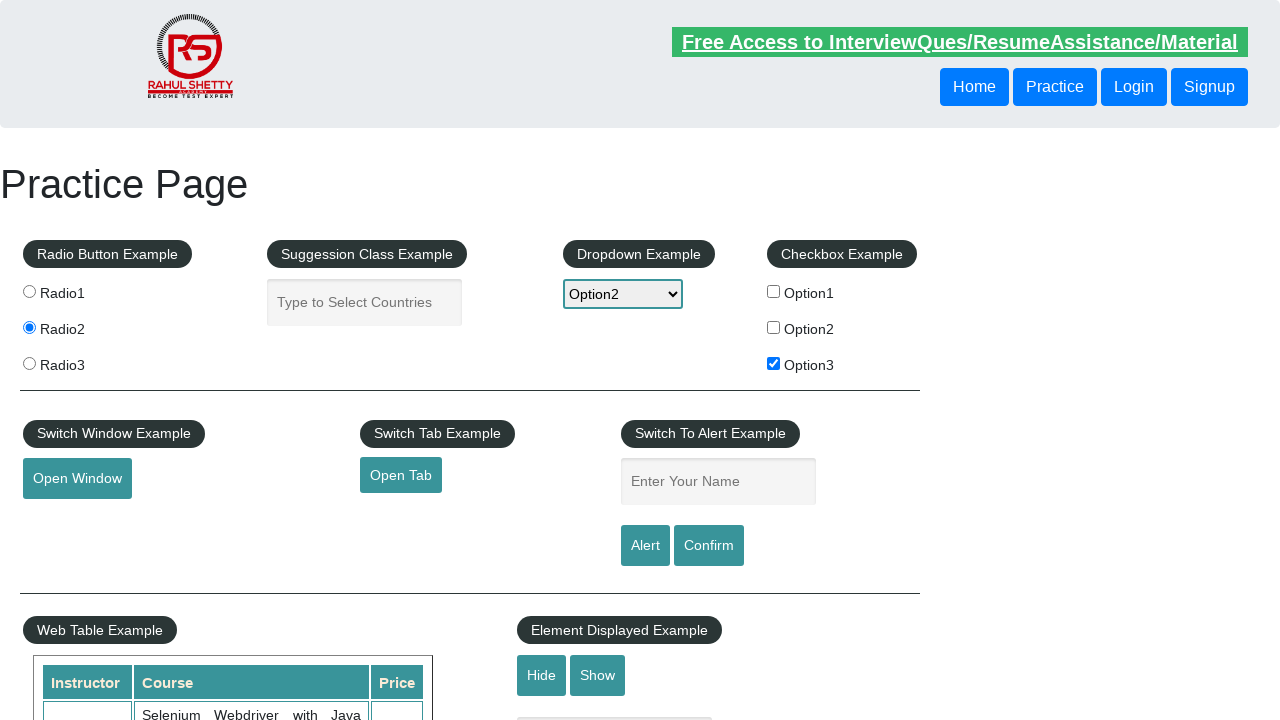

Waited 1000ms for alert to be processed
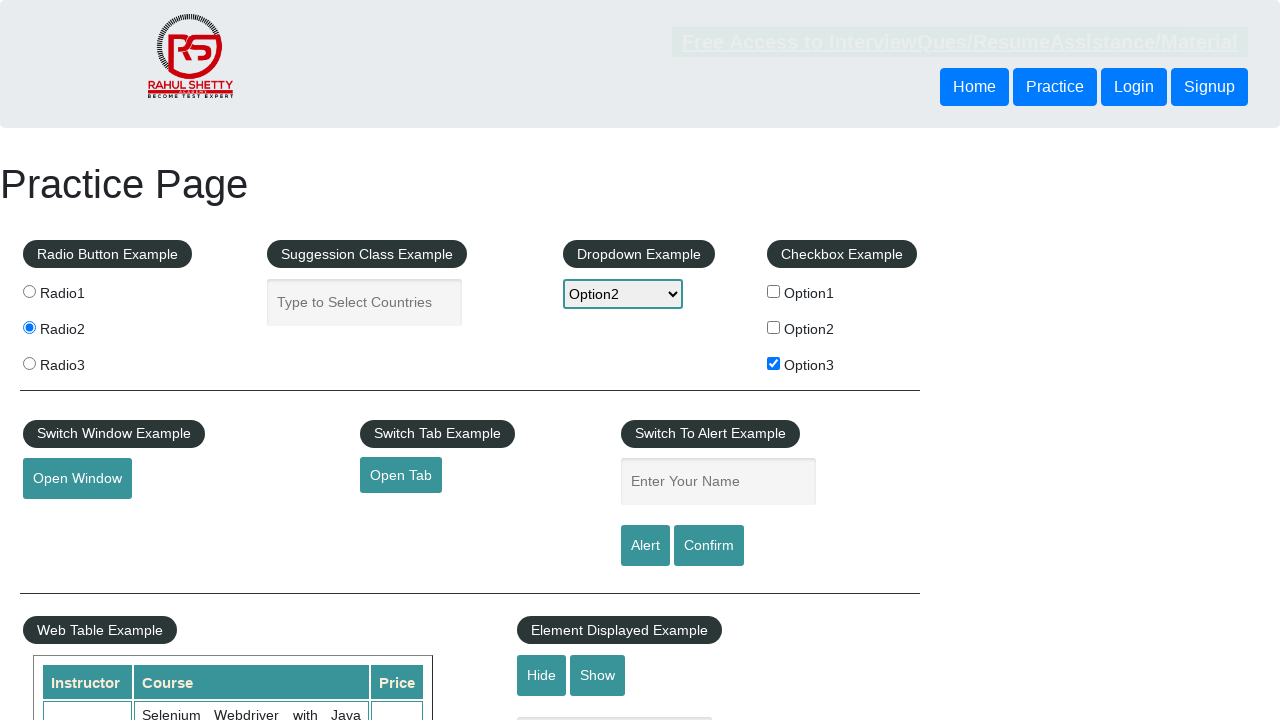

Entered name 'Aayush Kumar' in name field on input#name
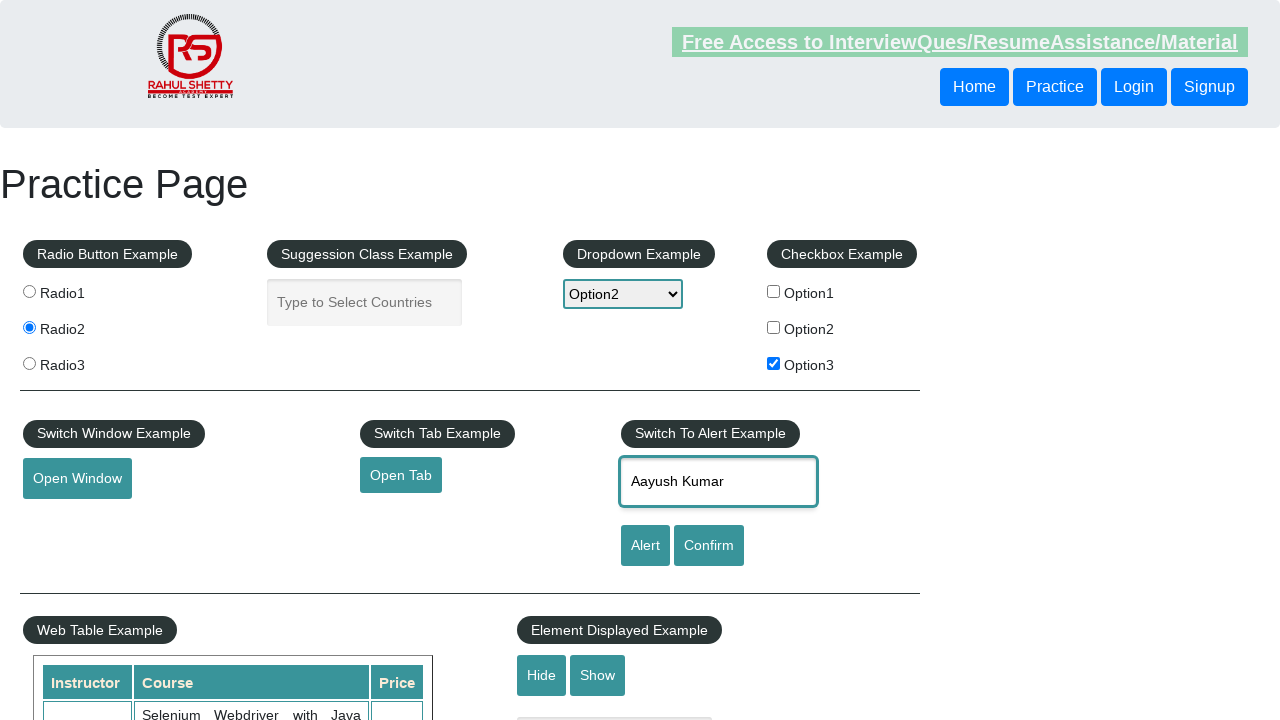

Clicked alert button to trigger second alert at (645, 546) on #alertbtn
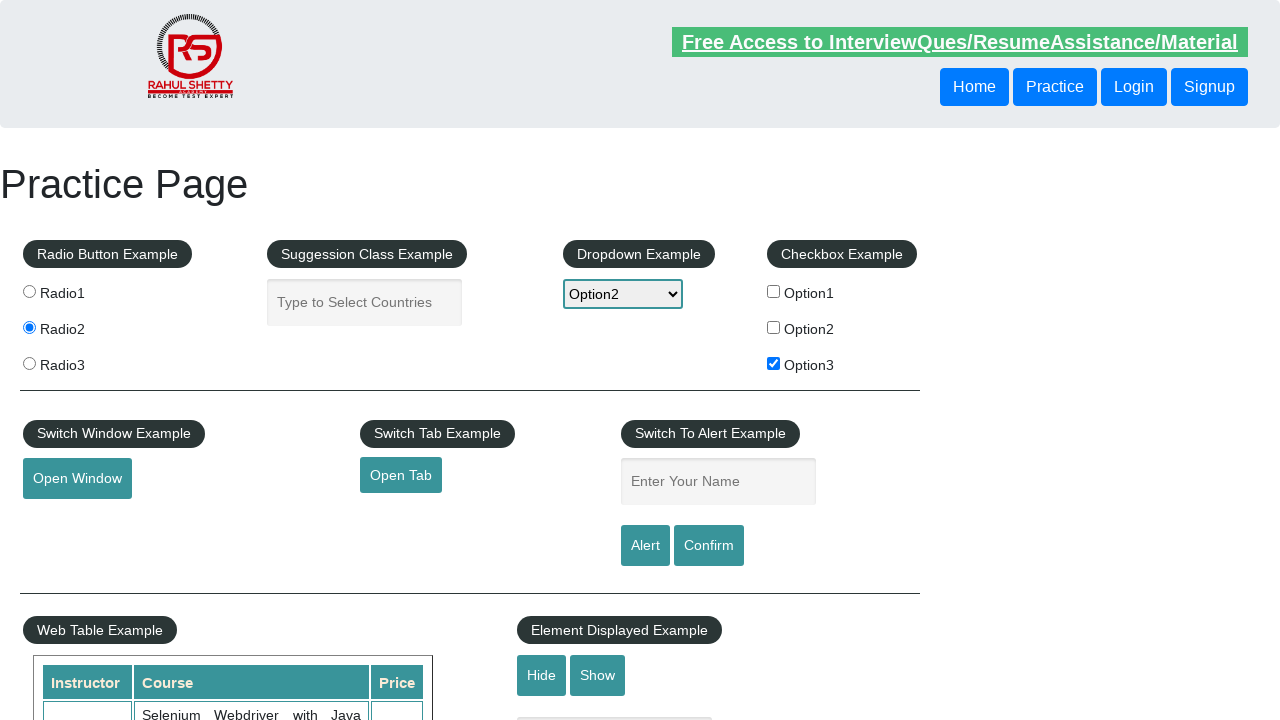

Waited 1000ms for alert to be processed
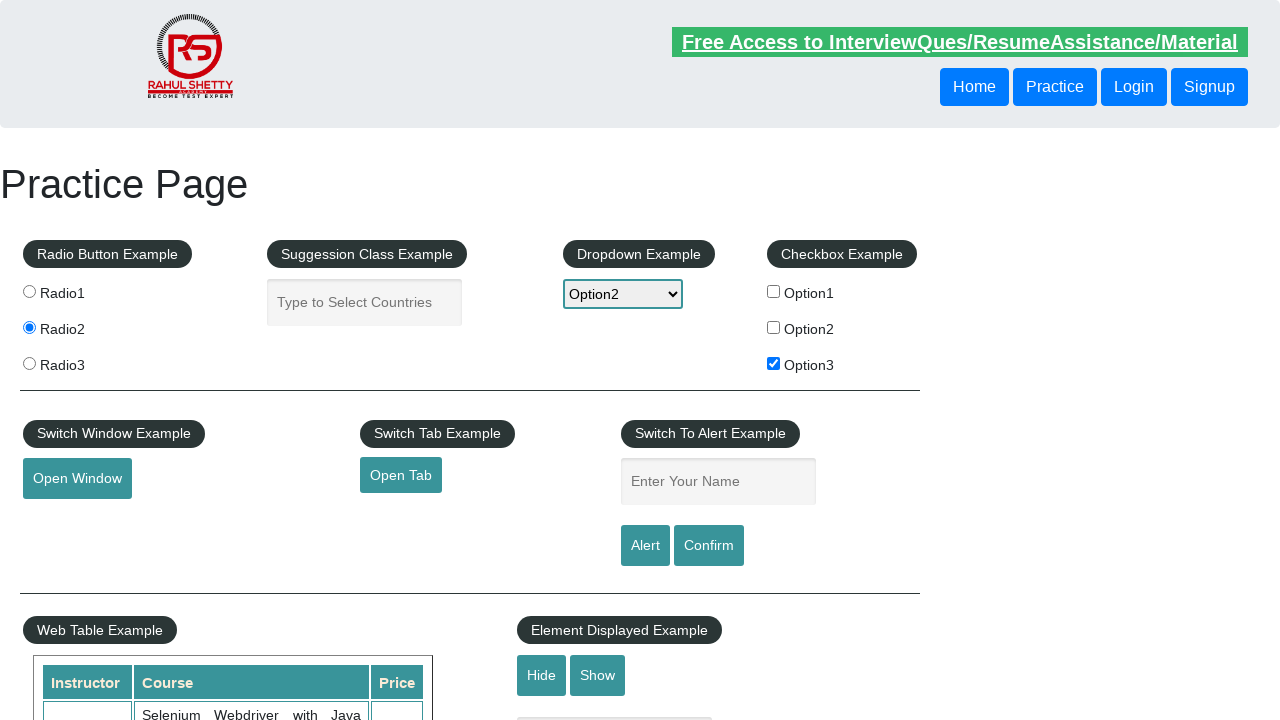

Clicked confirm button to trigger confirm dialog at (709, 546) on #confirmbtn
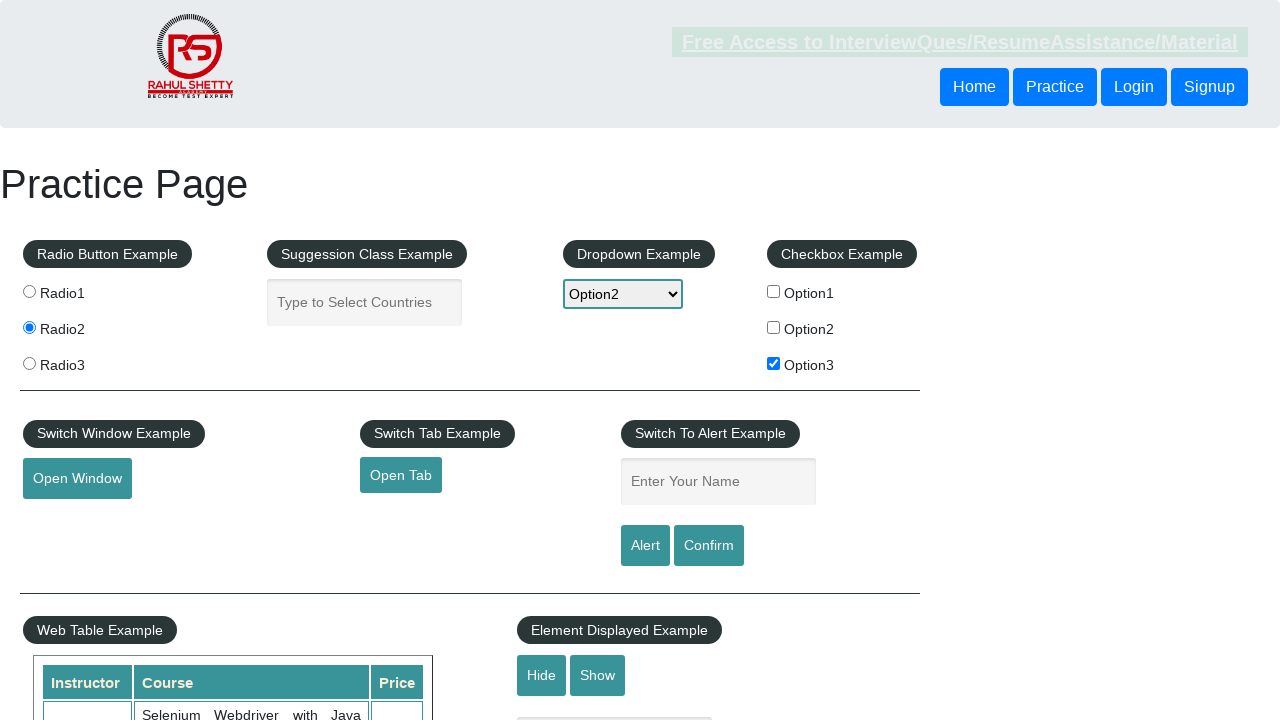

Waited 1000ms for confirm dialog to be processed
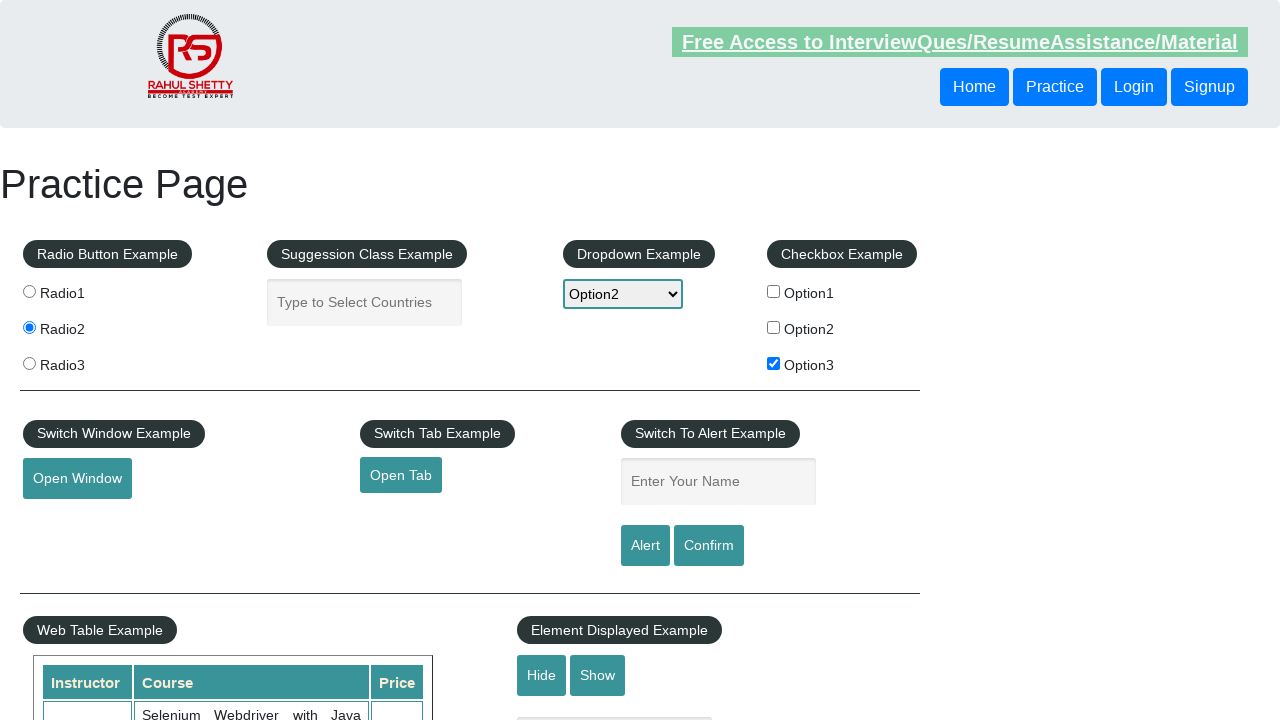

Clicked confirm button again to trigger second confirm dialog at (709, 546) on #confirmbtn
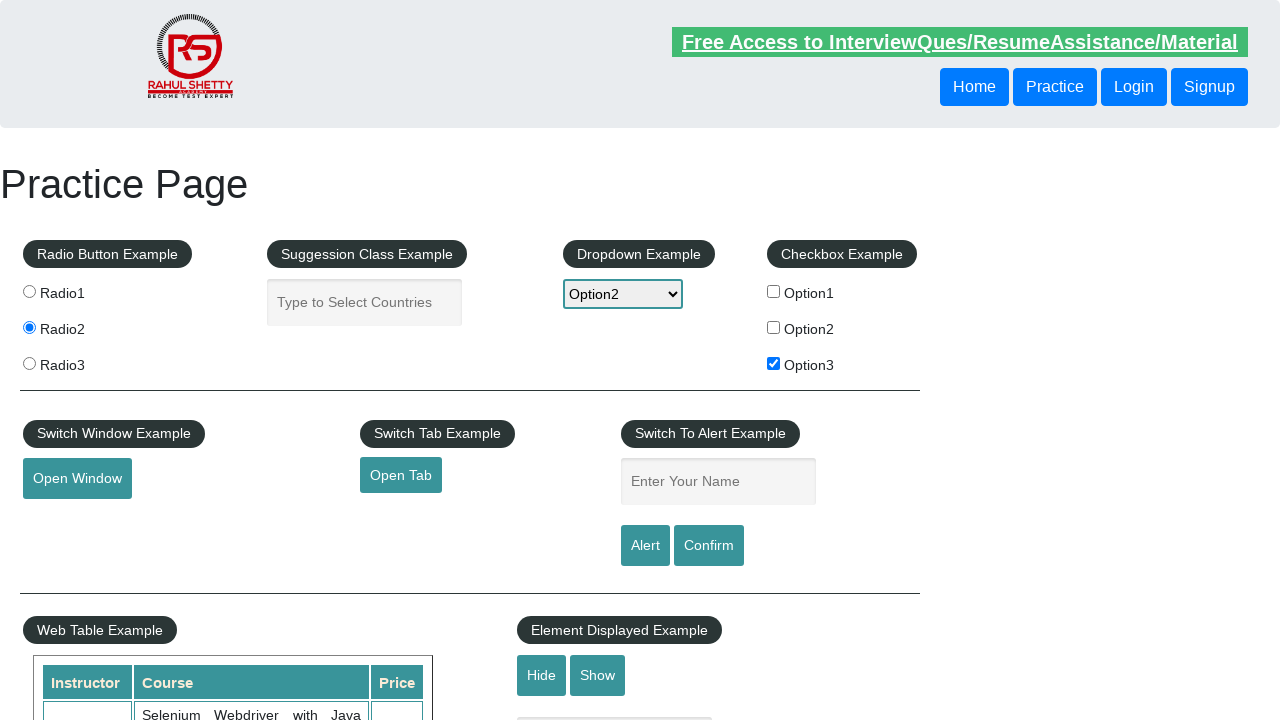

Waited 1000ms for confirm dialog to be processed
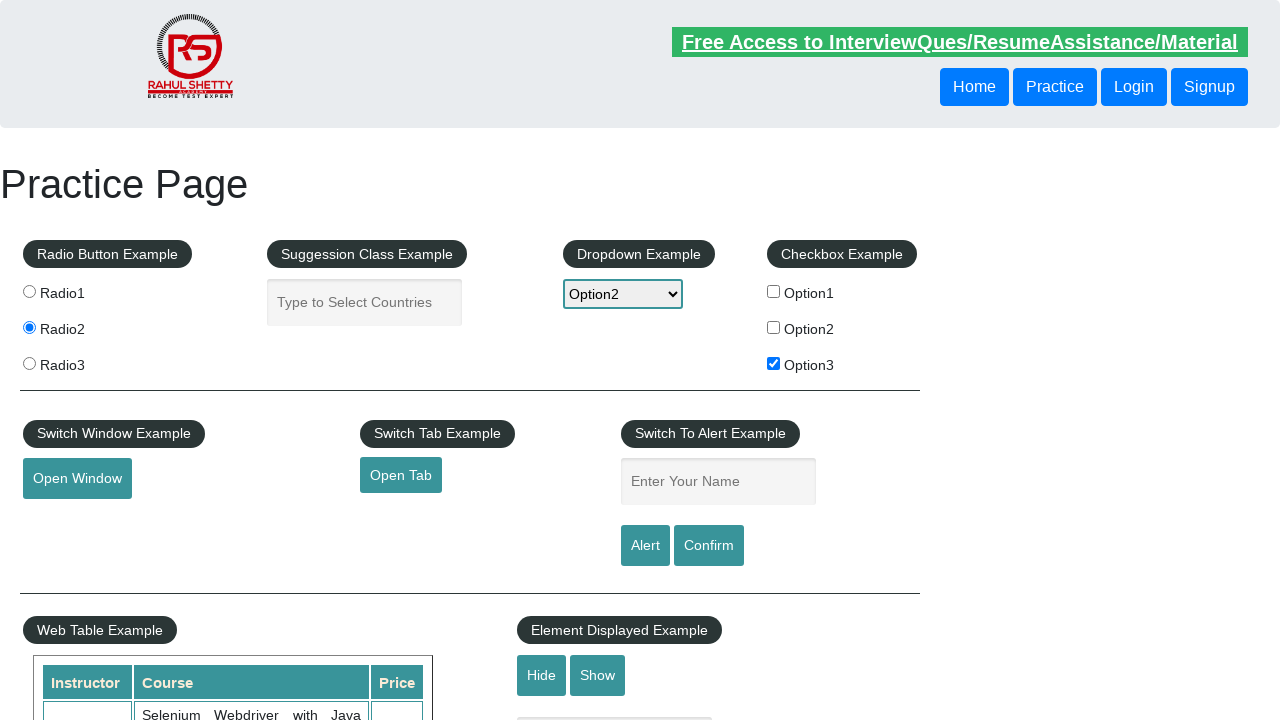

Clicked on blinking text element at (960, 42) on .blinkingText
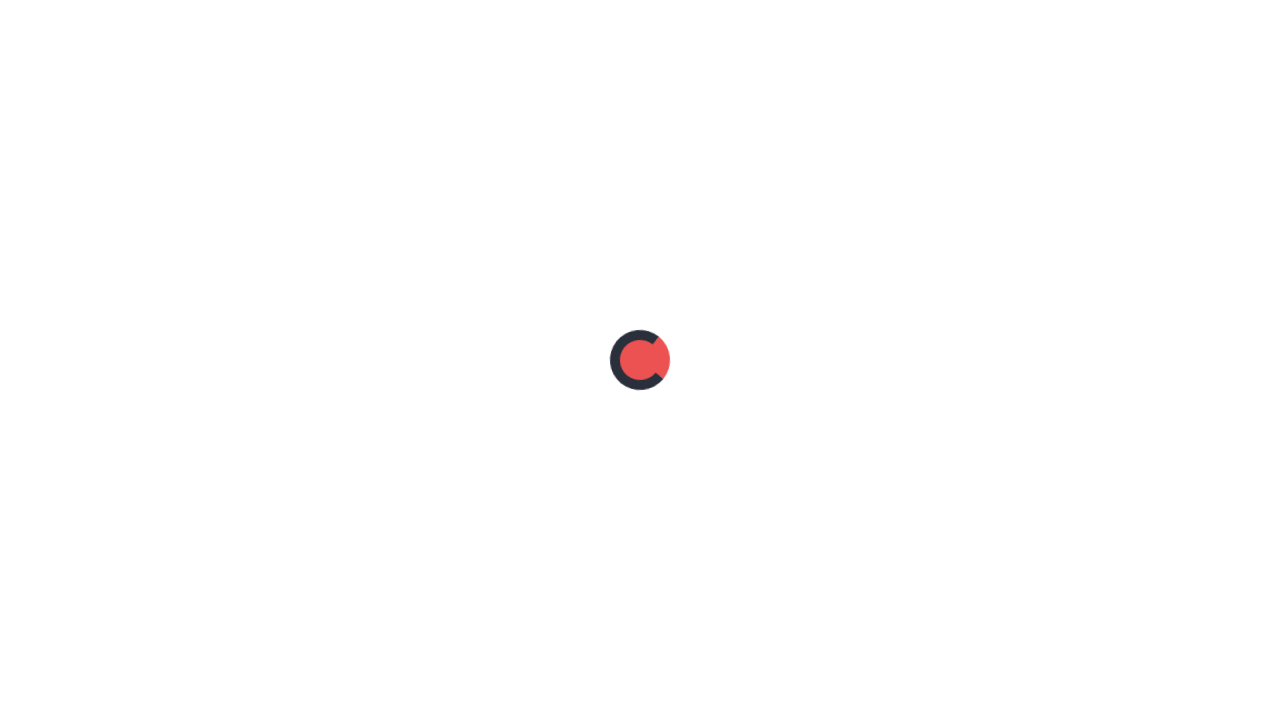

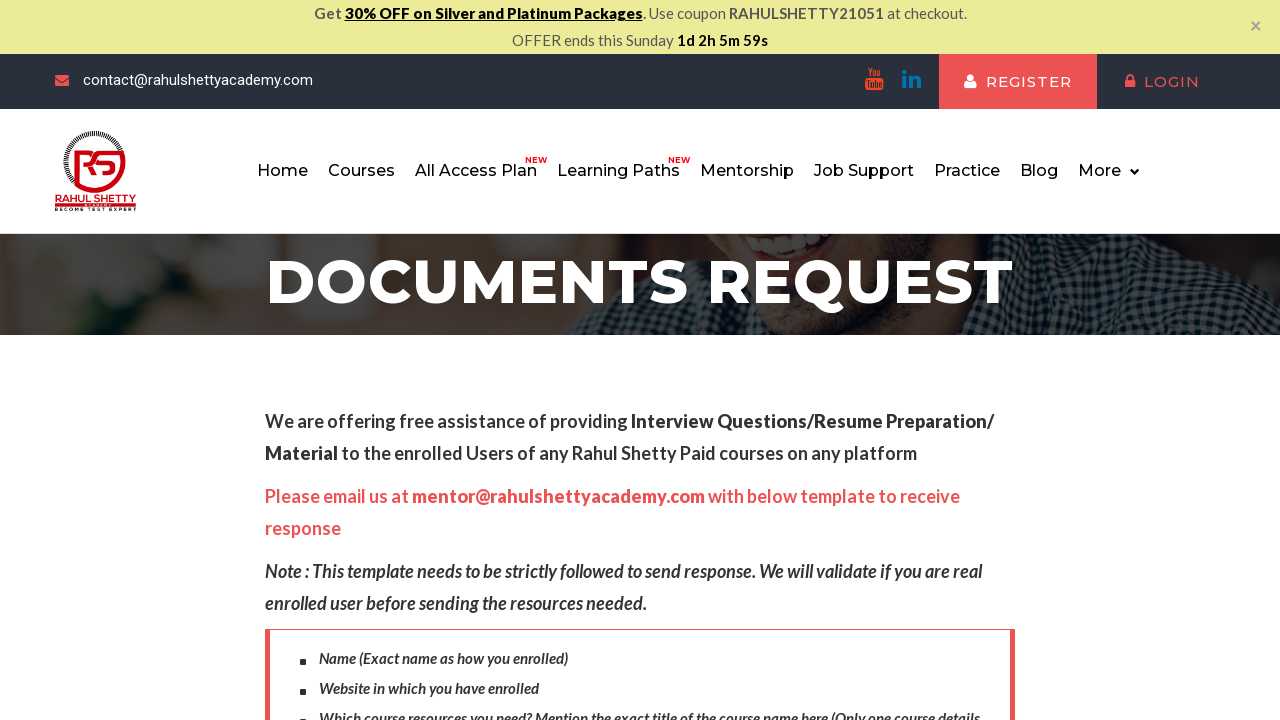